Tests iframe handling by scrolling to an iframe element on the page and verifying its presence by checking its dimensions

Starting URL: https://omayo.blogspot.com/

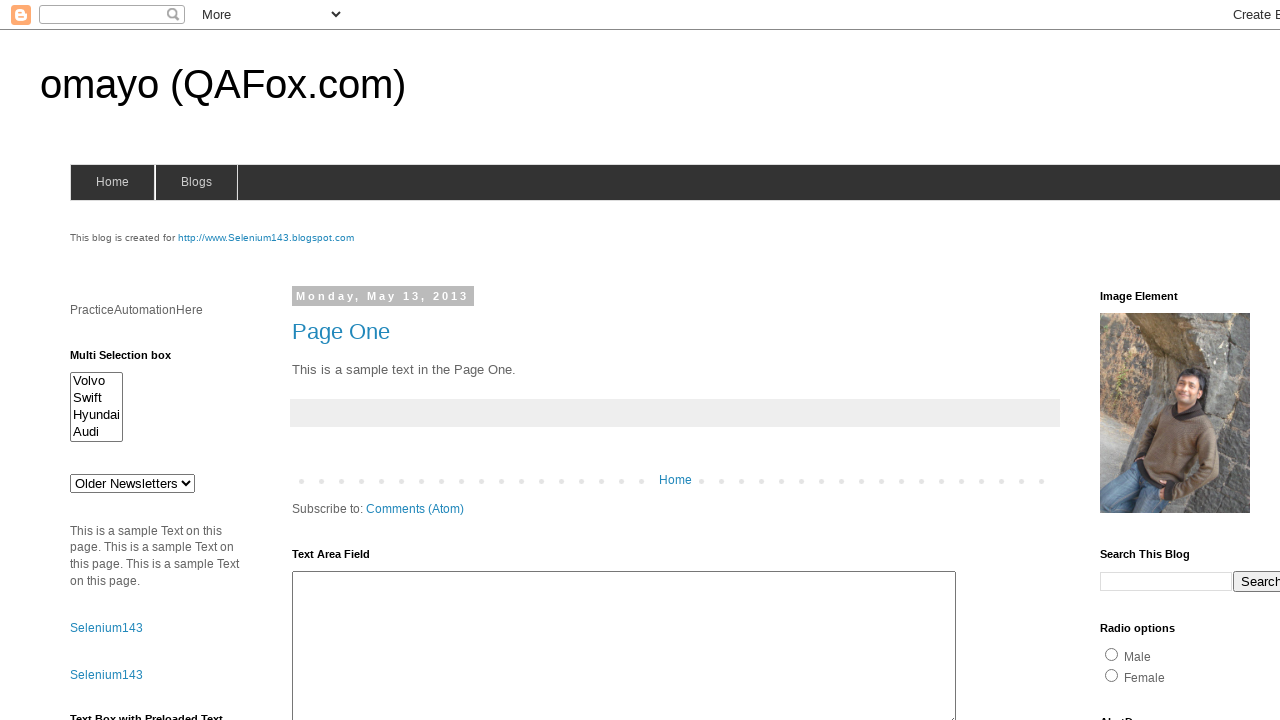

Scrolled down 1170 pixels to locate iframe
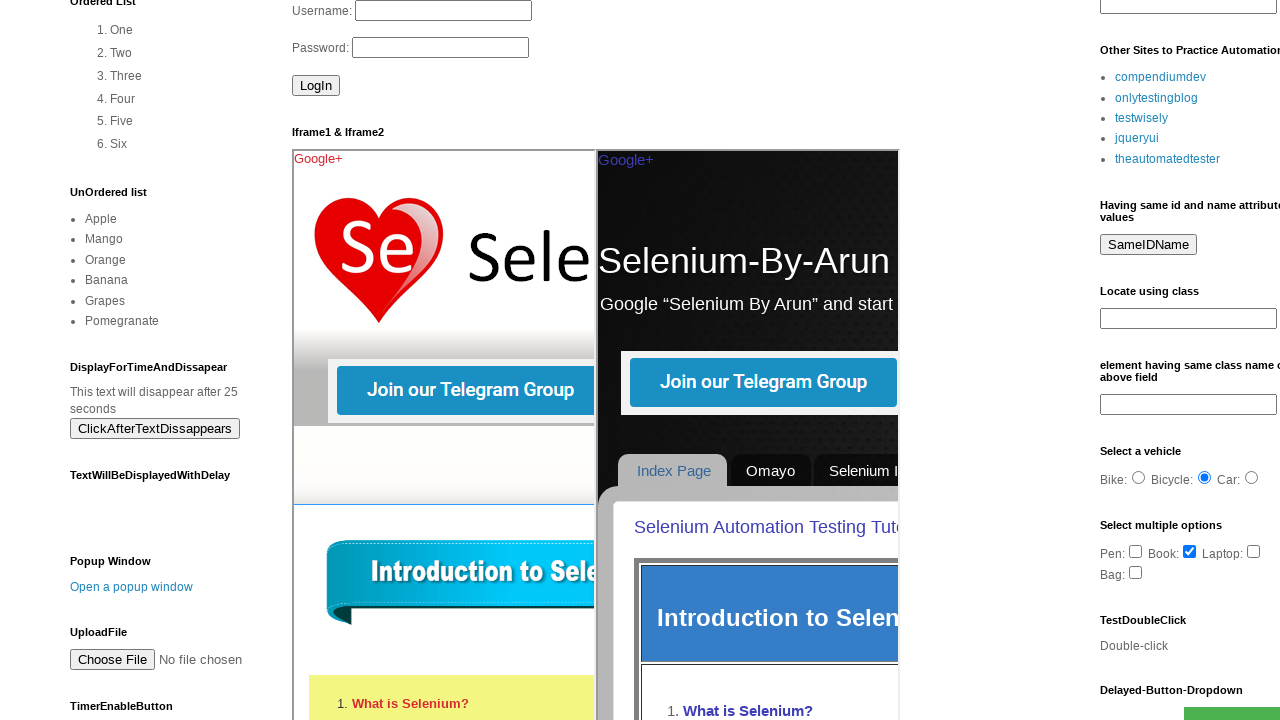

Located iframe element with ID 'iframe1'
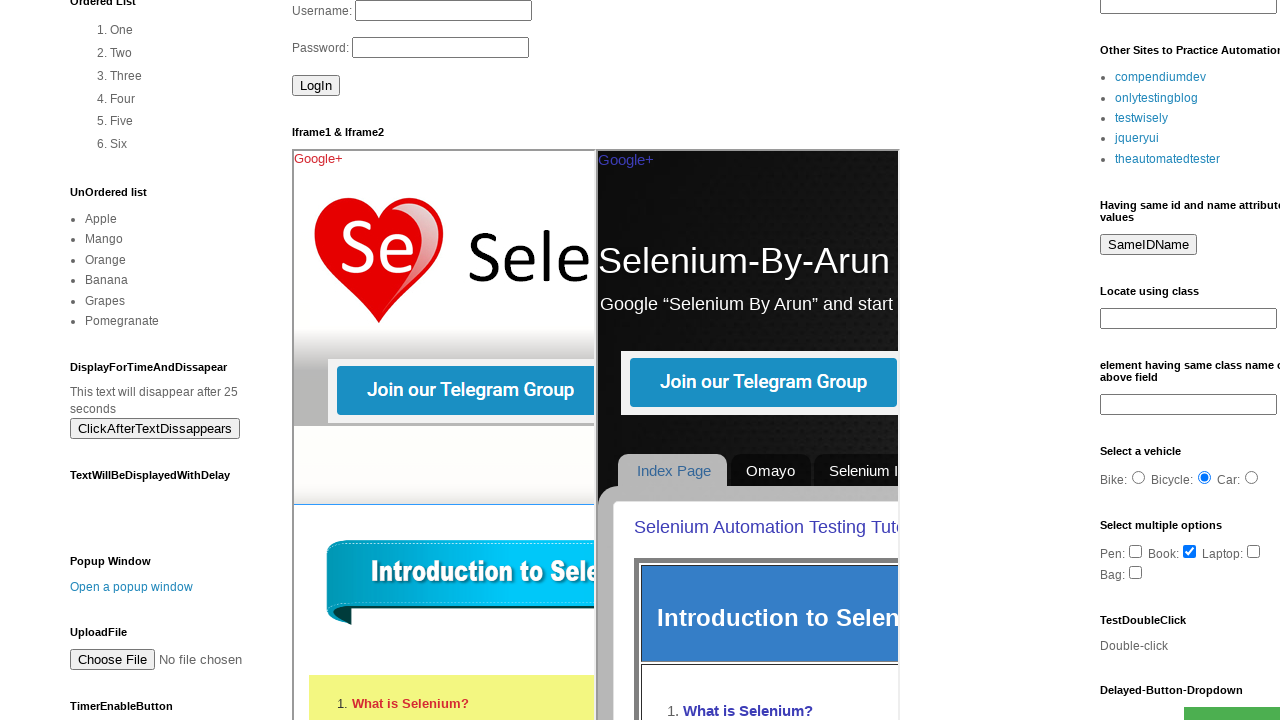

Waited for iframe to become visible
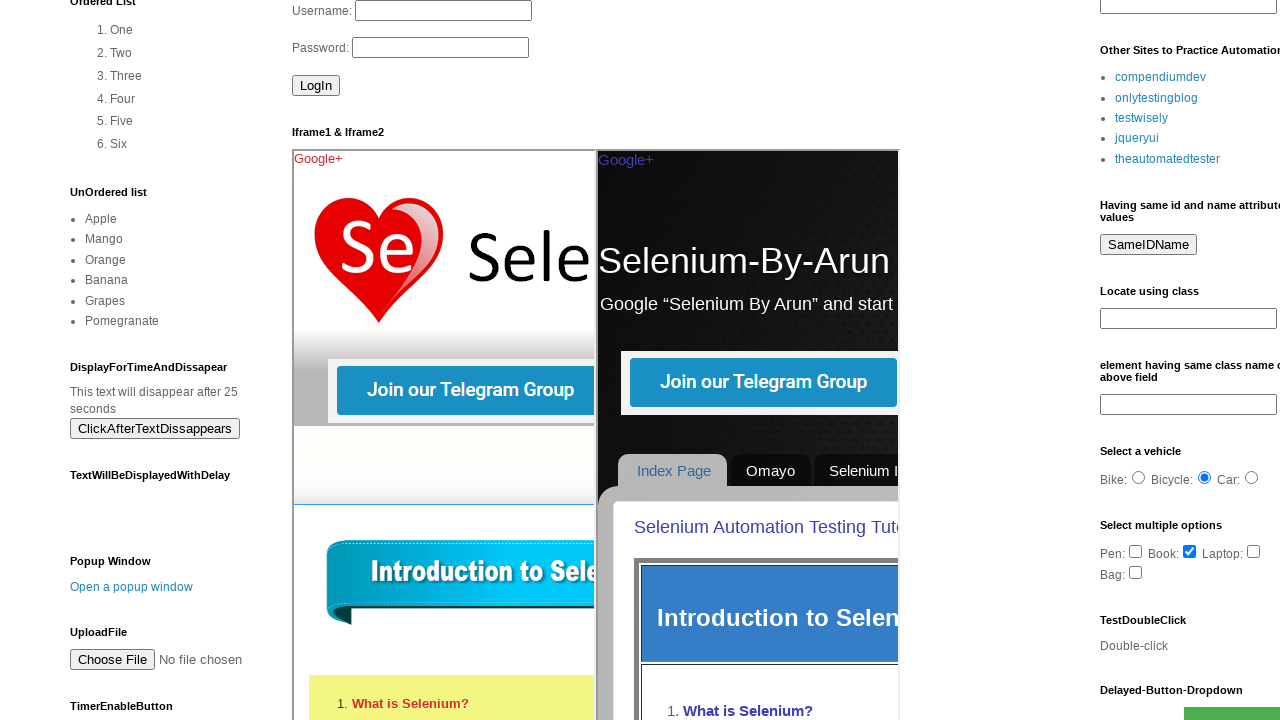

Retrieved iframe bounding box dimensions
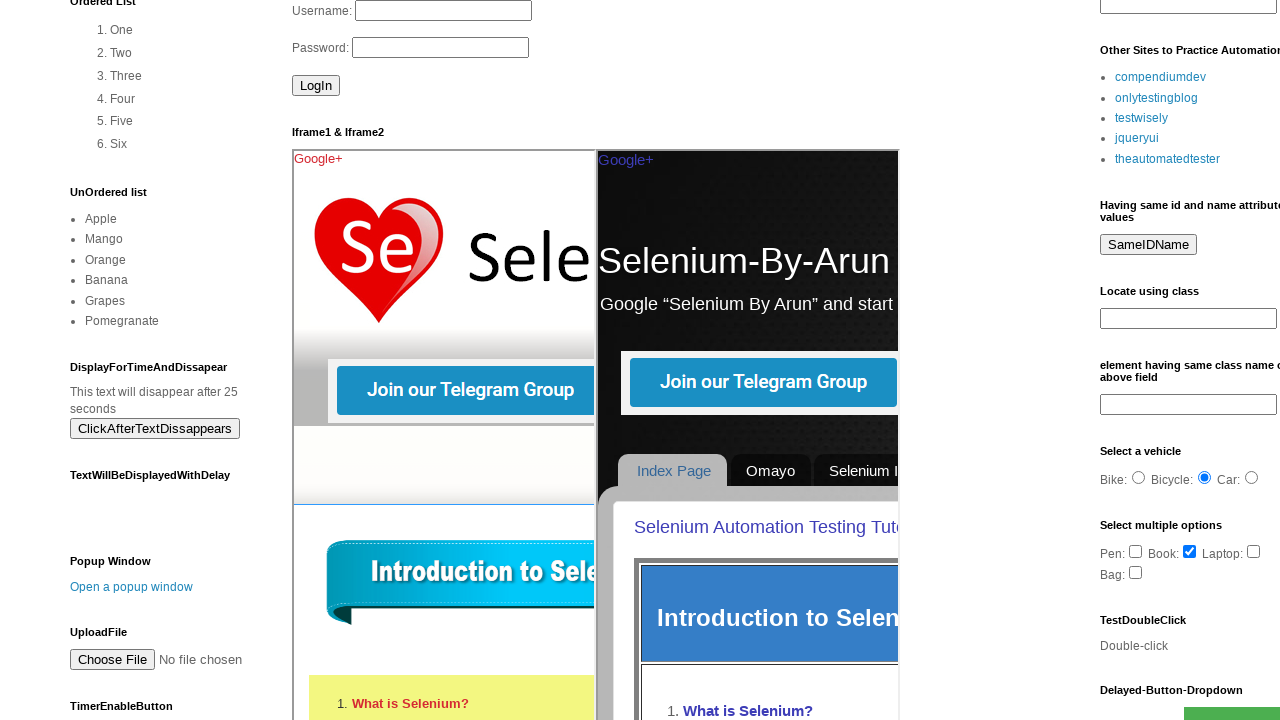

Printed iframe height: 604
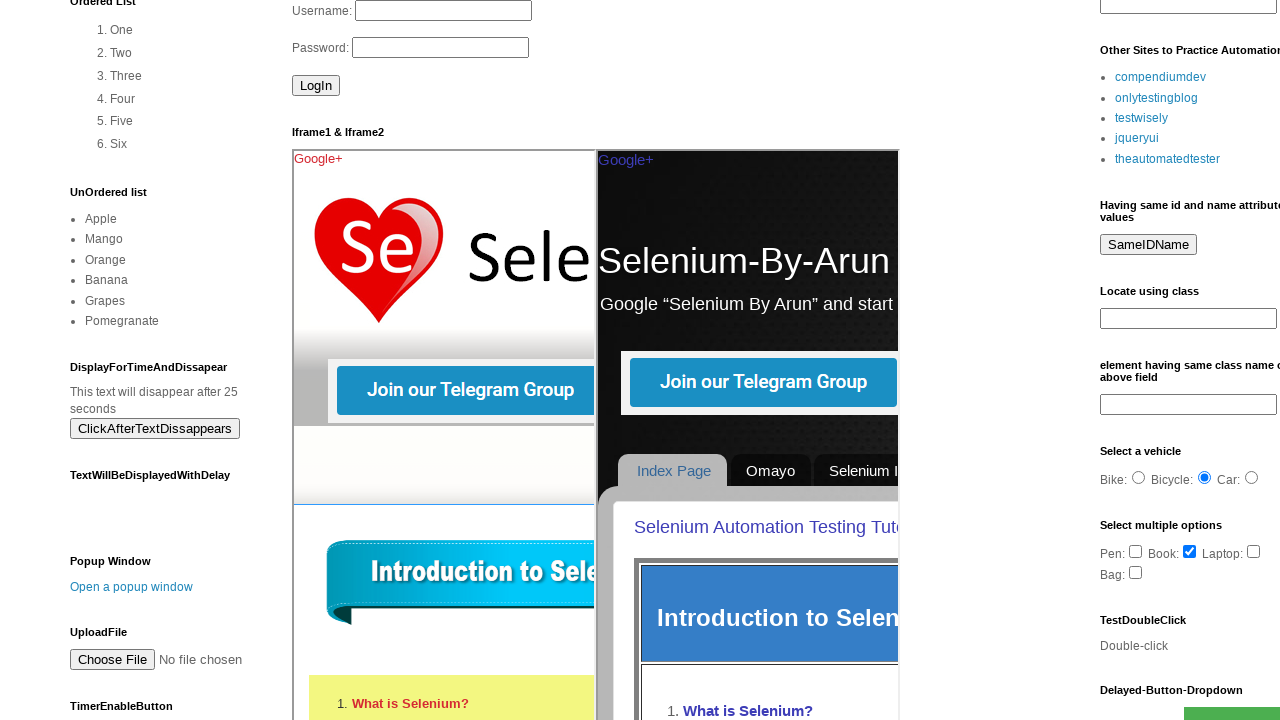

Printed iframe width: 304
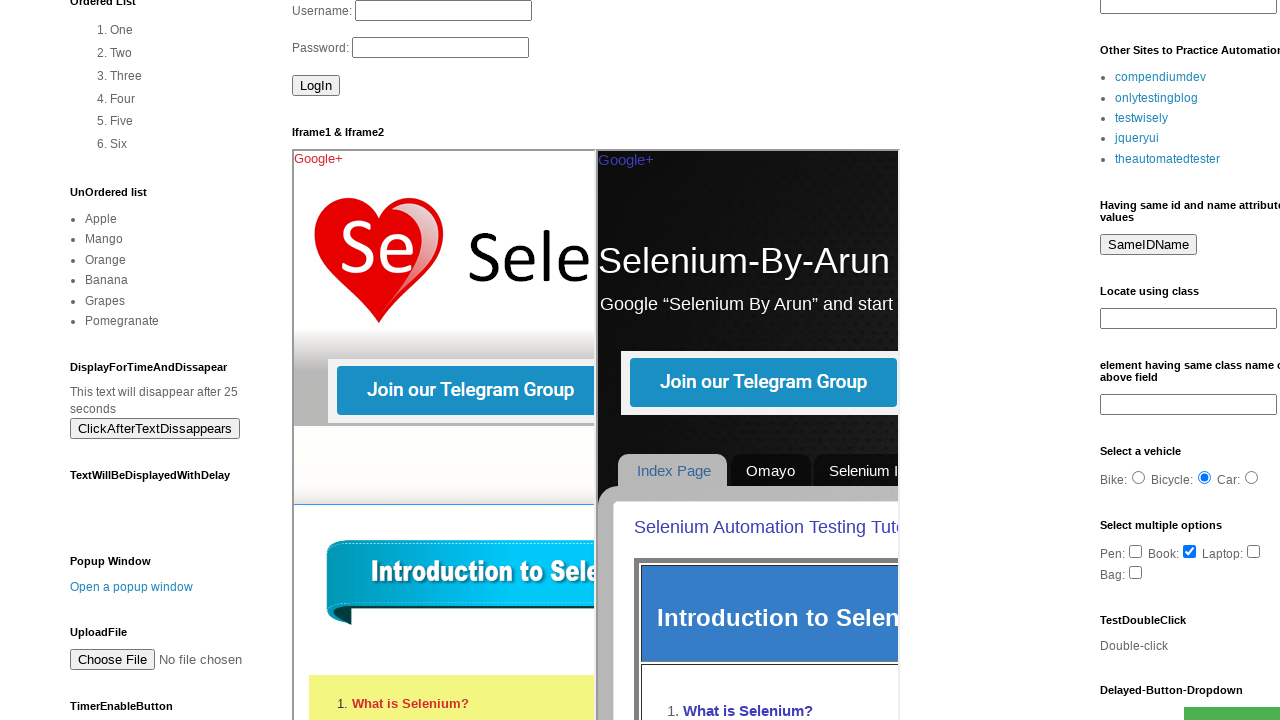

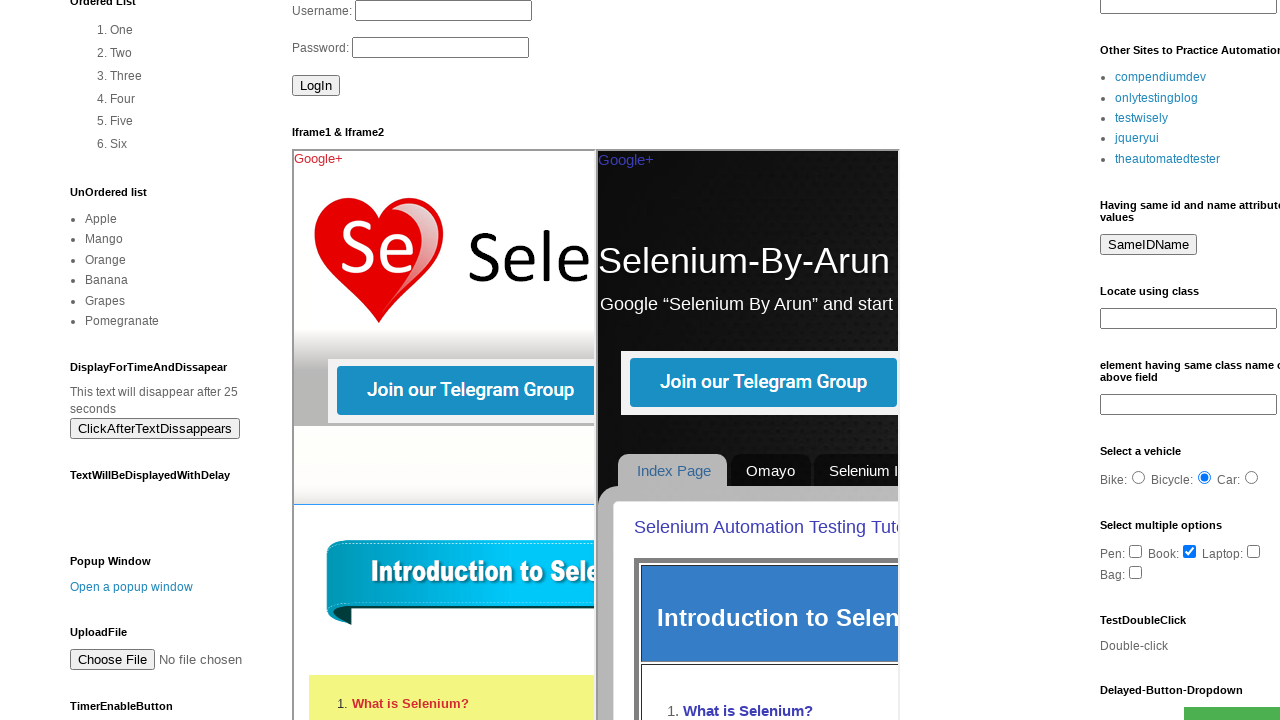